Tests the bank manager functionality by logging in as manager, navigating to the customers tab, and deleting all customer accounts from a demo banking application.

Starting URL: https://www.globalsqa.com/angularJs-protractor/BankingProject/#/login

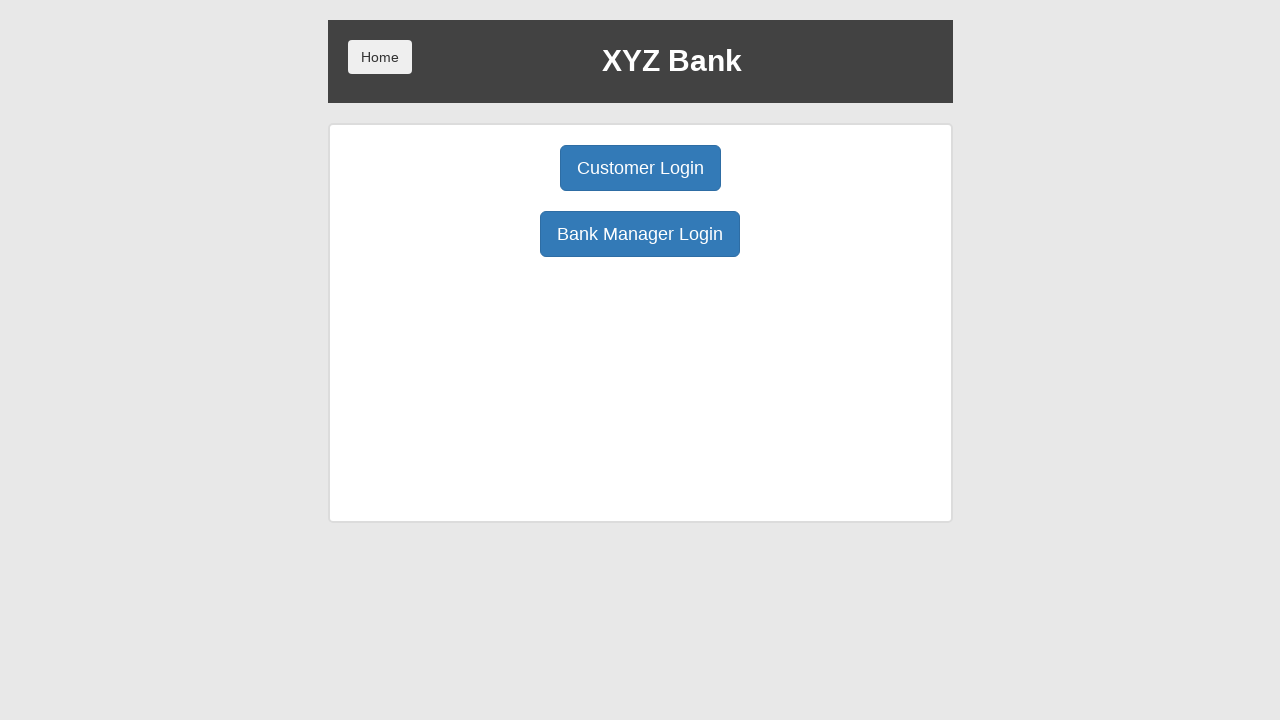

Clicked Bank Manager Login button at (640, 234) on xpath=//button[text()='Bank Manager Login']
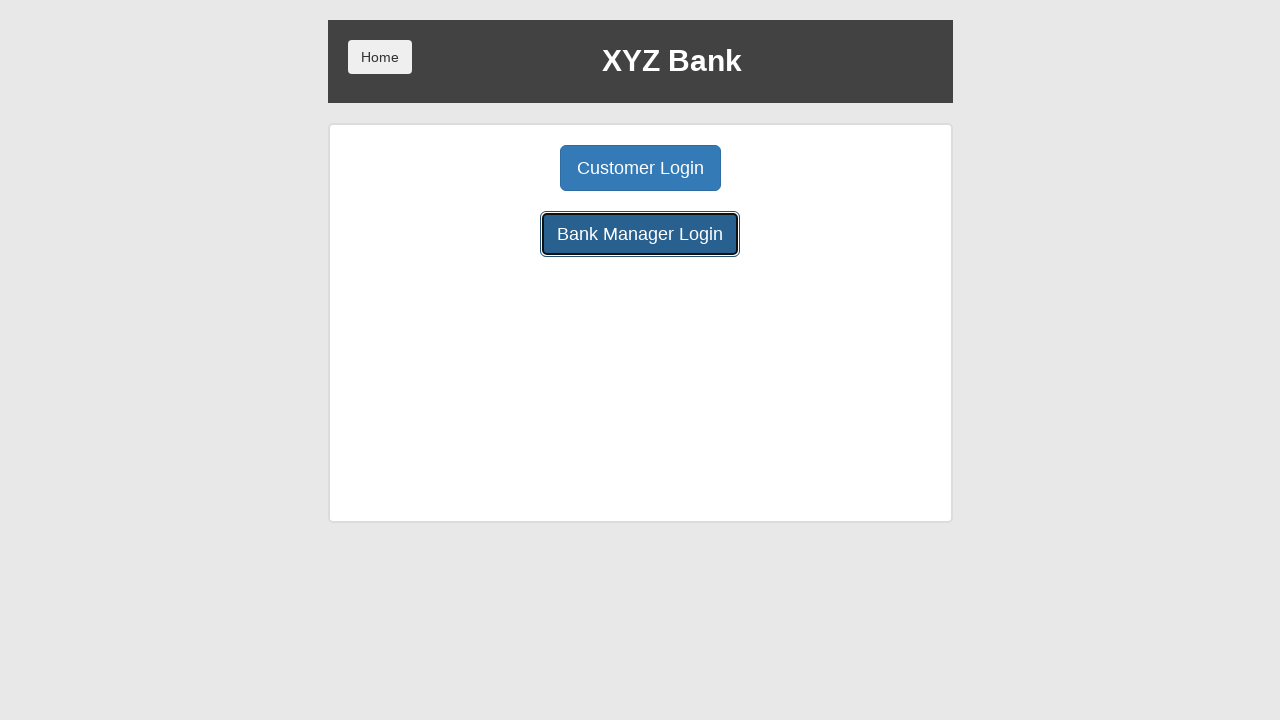

Clicked on Customers tab at (792, 168) on xpath=//button[@ng-click='showCust()']
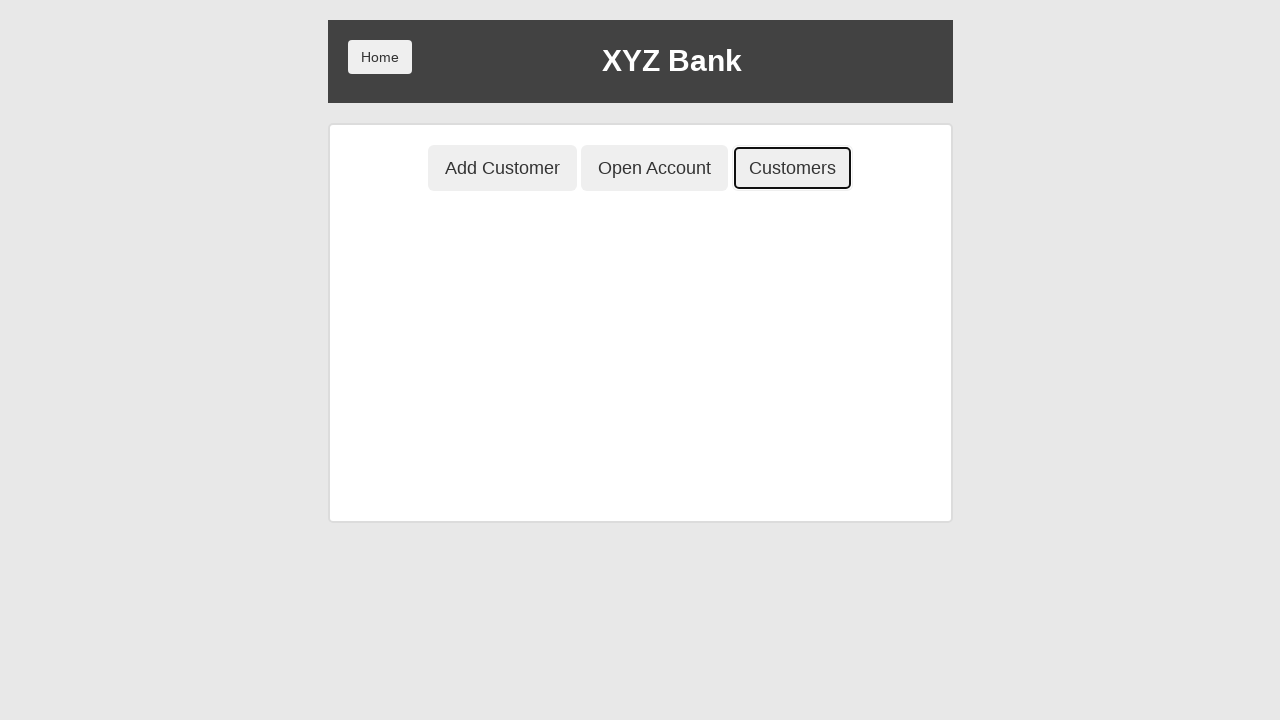

Customer list loaded with delete buttons visible
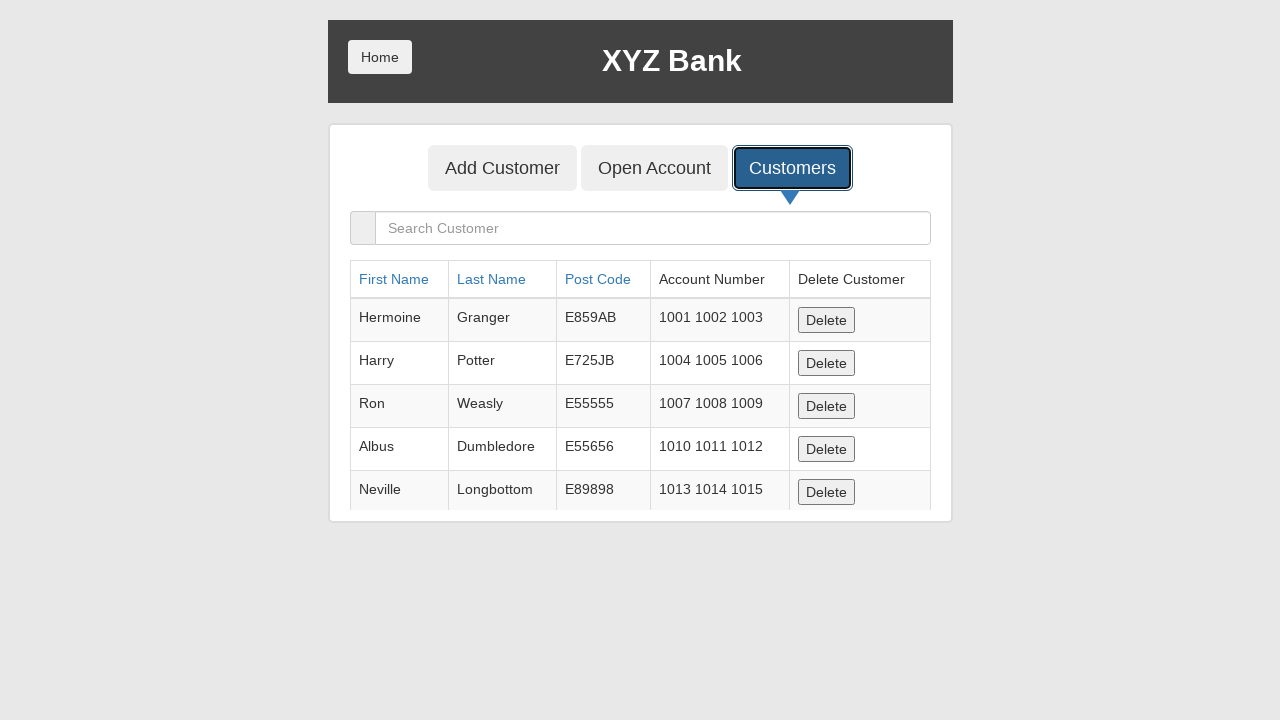

Found 5 customer accounts to delete
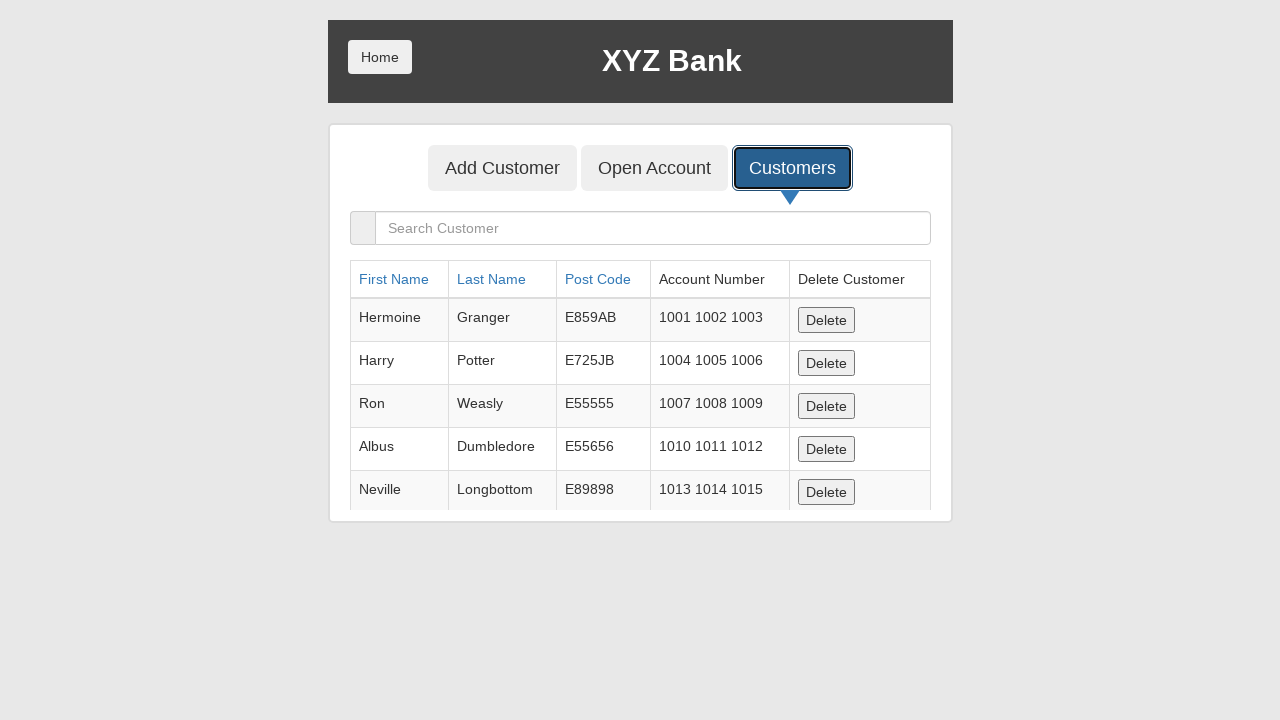

Delete button available for customer 1
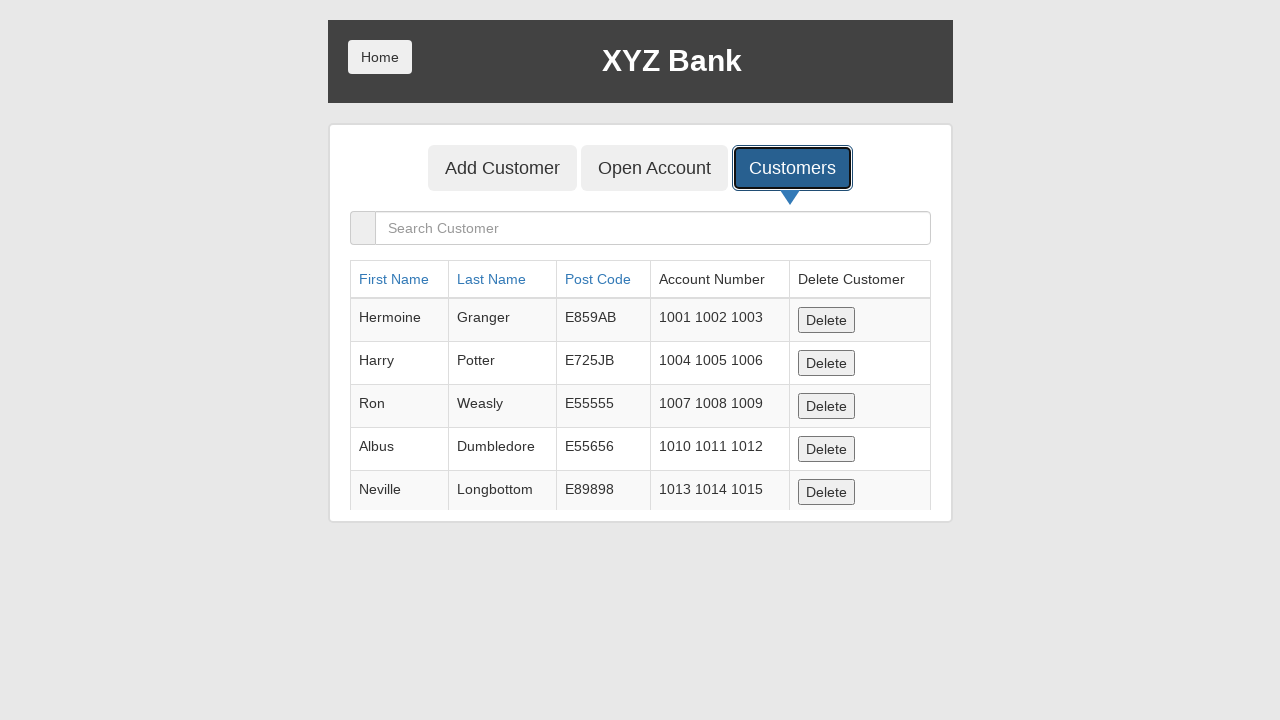

Clicked delete button for customer 1 at (826, 320) on button[ng-click='deleteCust(cust)'] >> nth=0
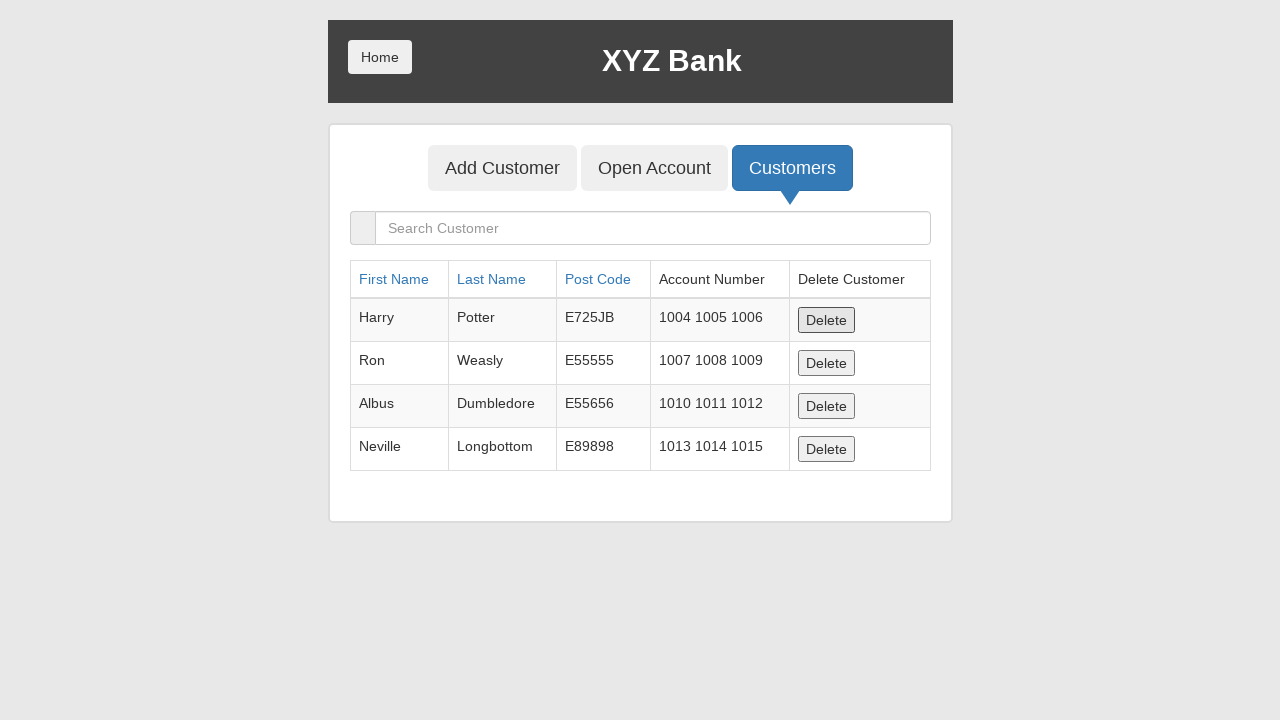

Waited for customer list to update after deletion 1
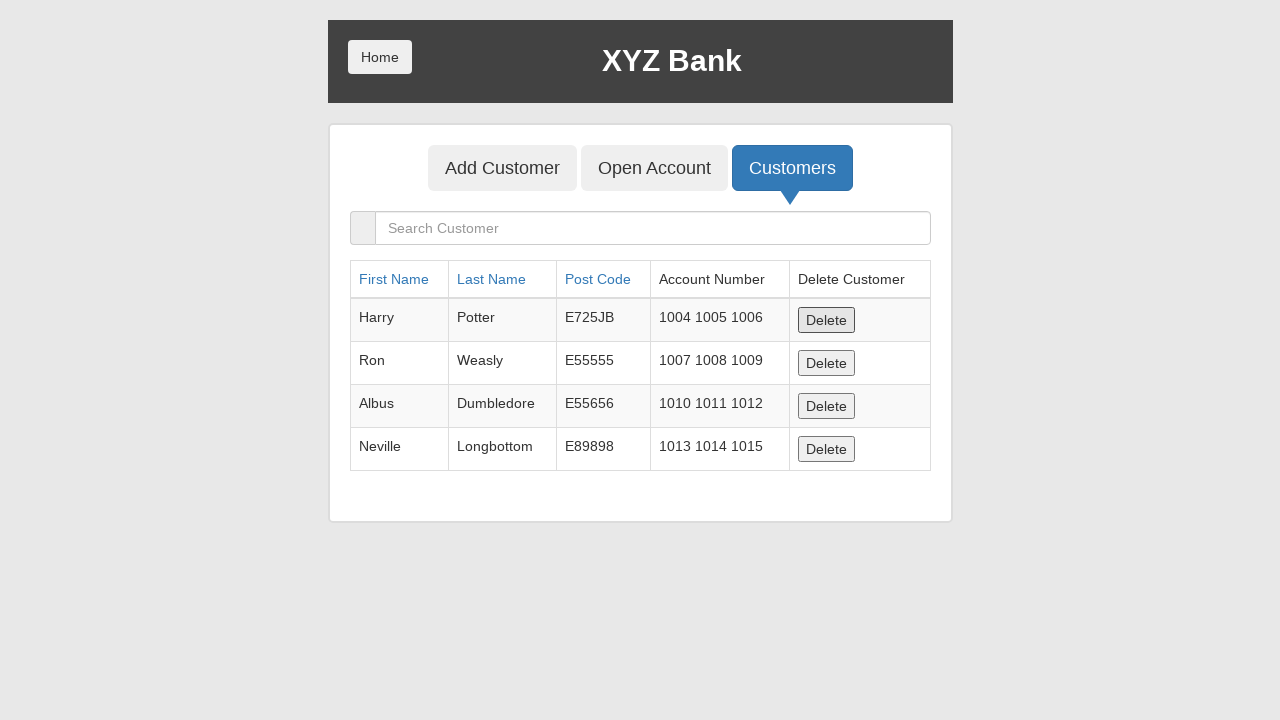

Delete button available for customer 2
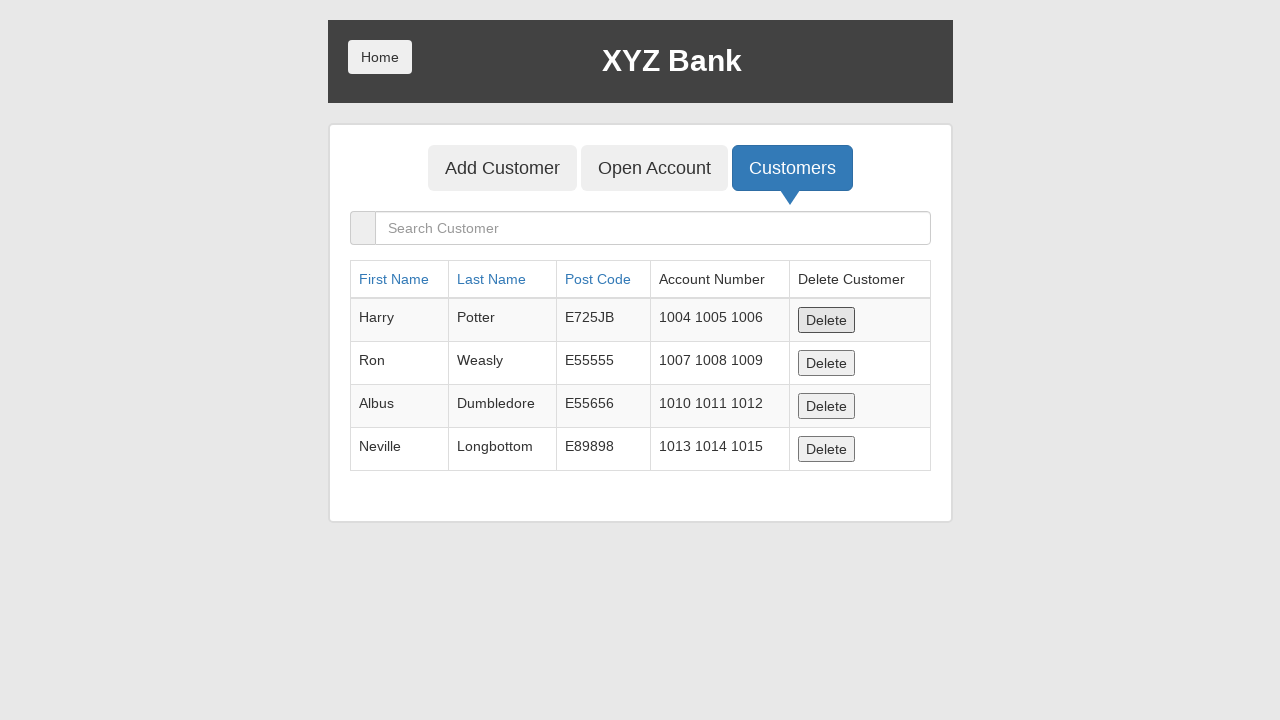

Clicked delete button for customer 2 at (826, 320) on button[ng-click='deleteCust(cust)'] >> nth=0
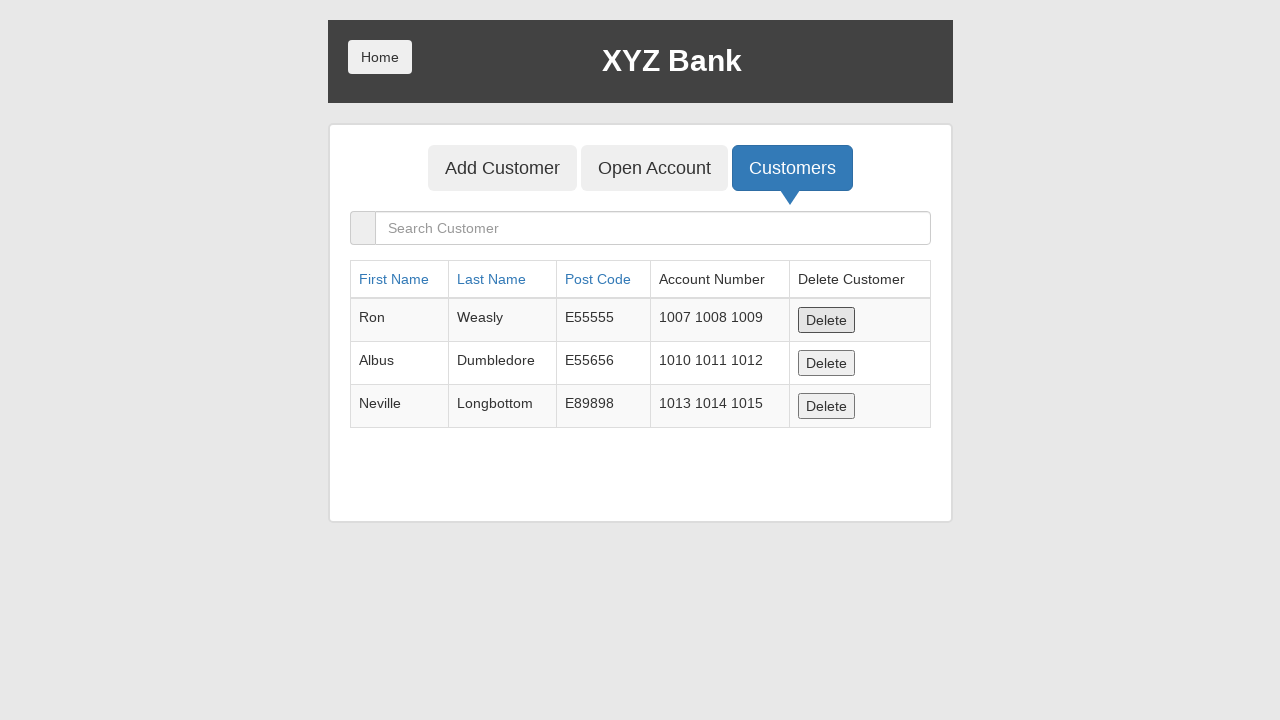

Waited for customer list to update after deletion 2
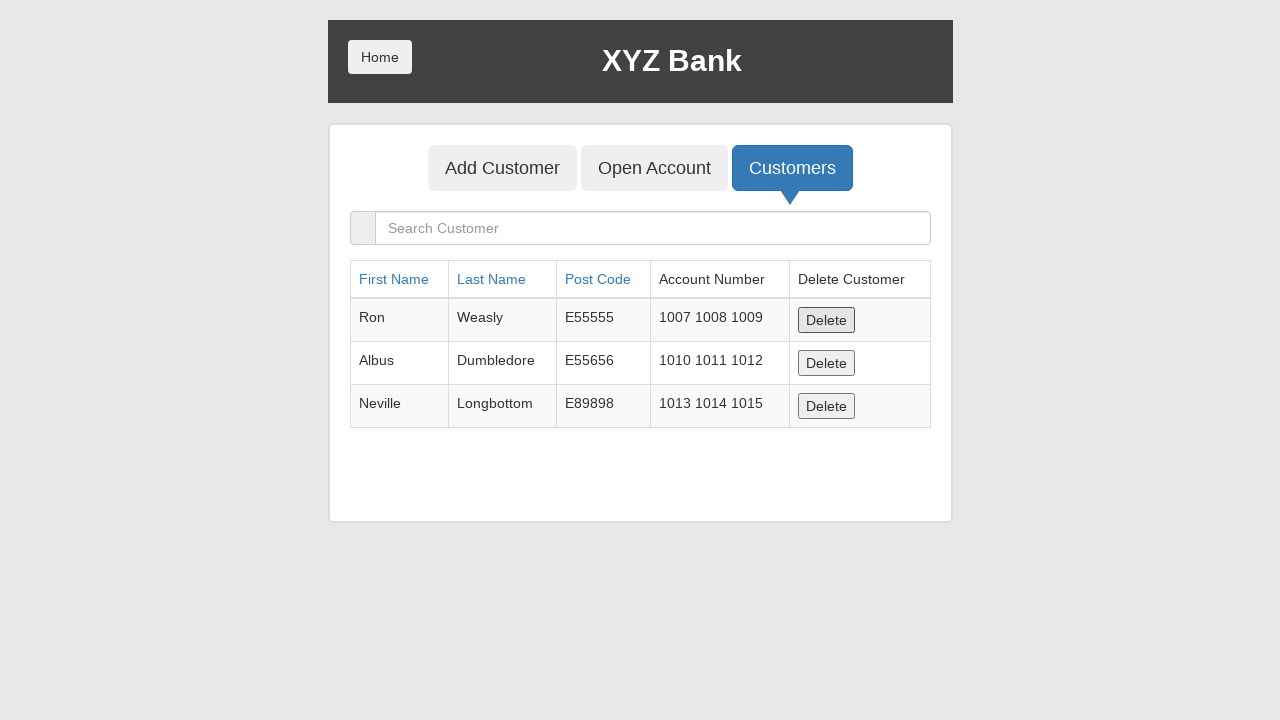

Delete button available for customer 3
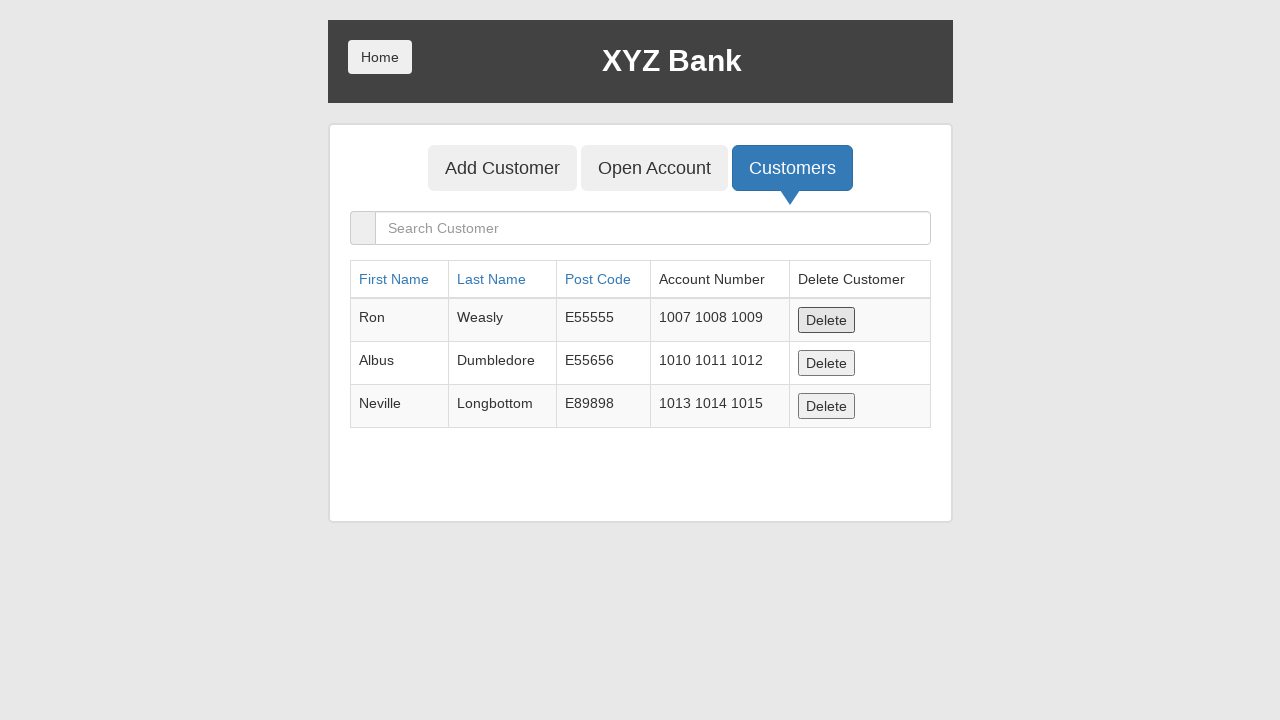

Clicked delete button for customer 3 at (826, 320) on button[ng-click='deleteCust(cust)'] >> nth=0
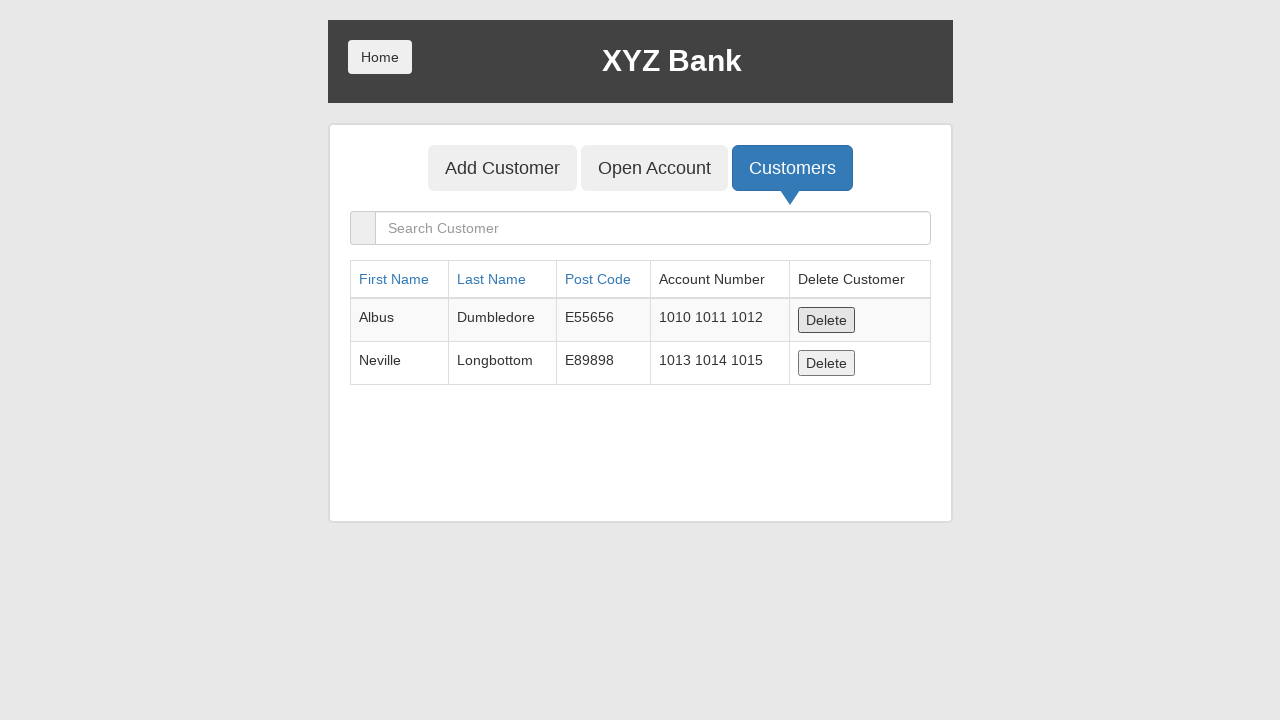

Waited for customer list to update after deletion 3
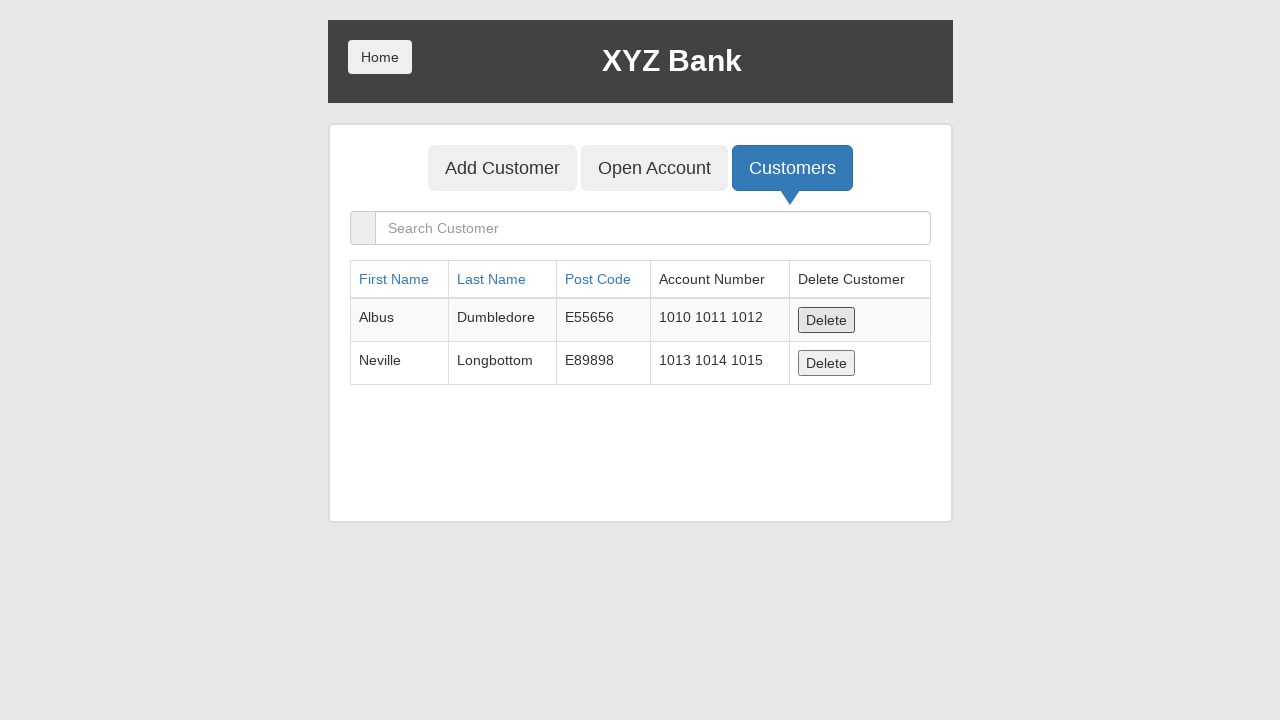

Delete button available for customer 4
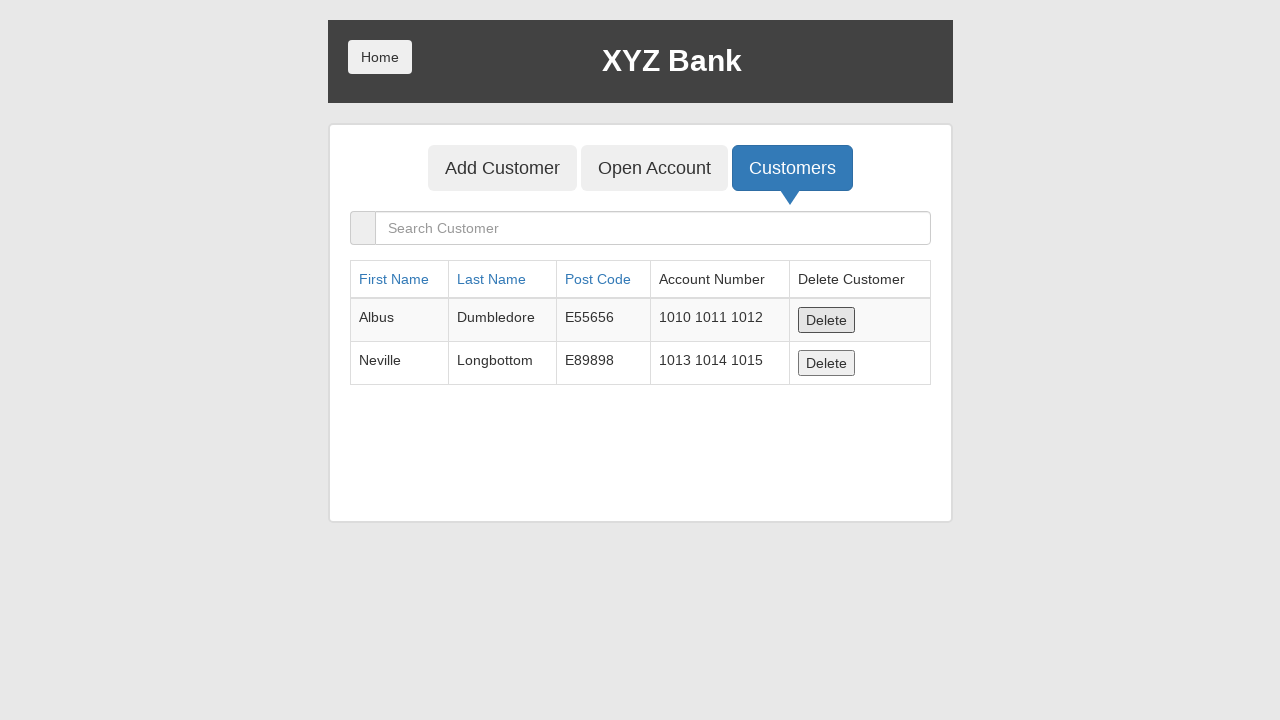

Clicked delete button for customer 4 at (826, 320) on button[ng-click='deleteCust(cust)'] >> nth=0
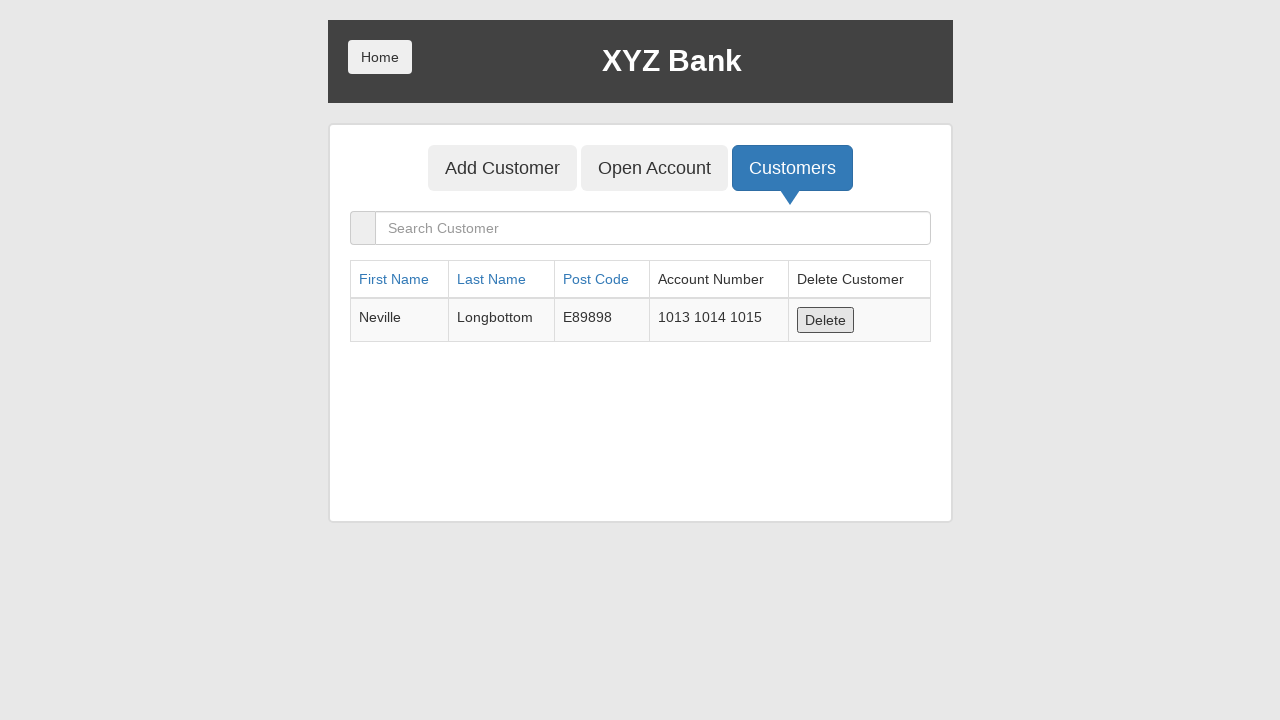

Waited for customer list to update after deletion 4
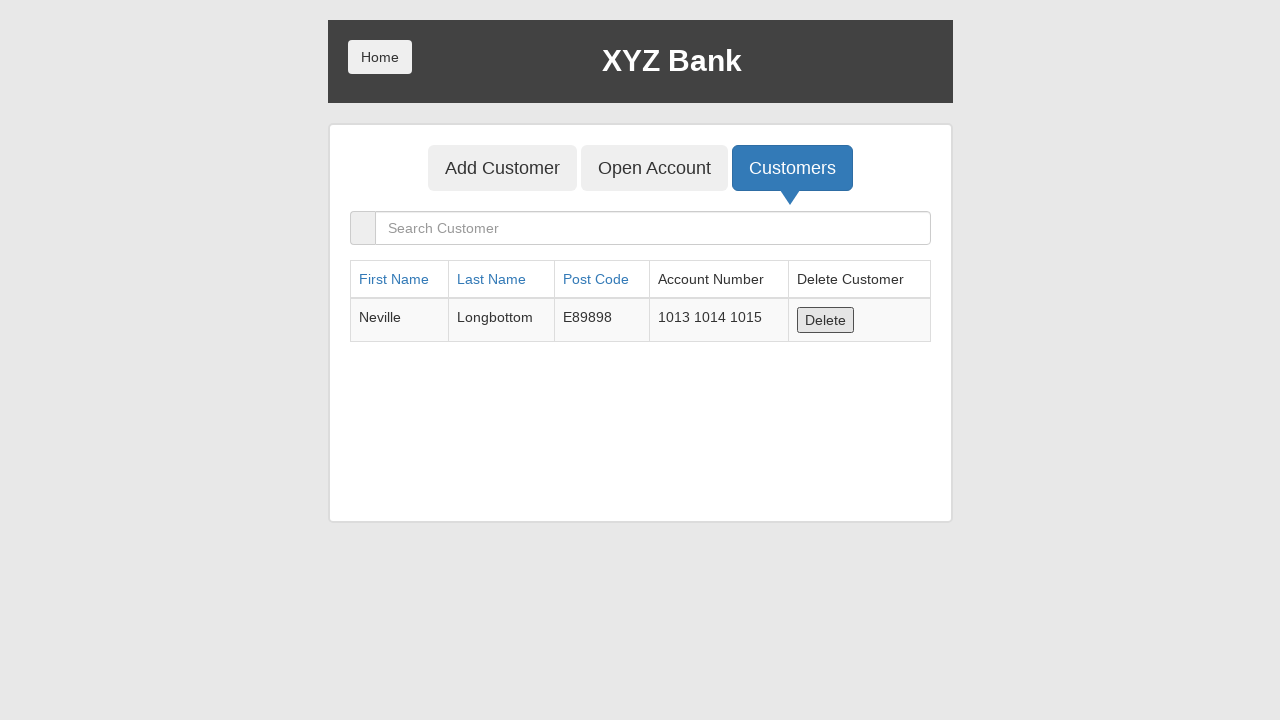

Delete button available for customer 5
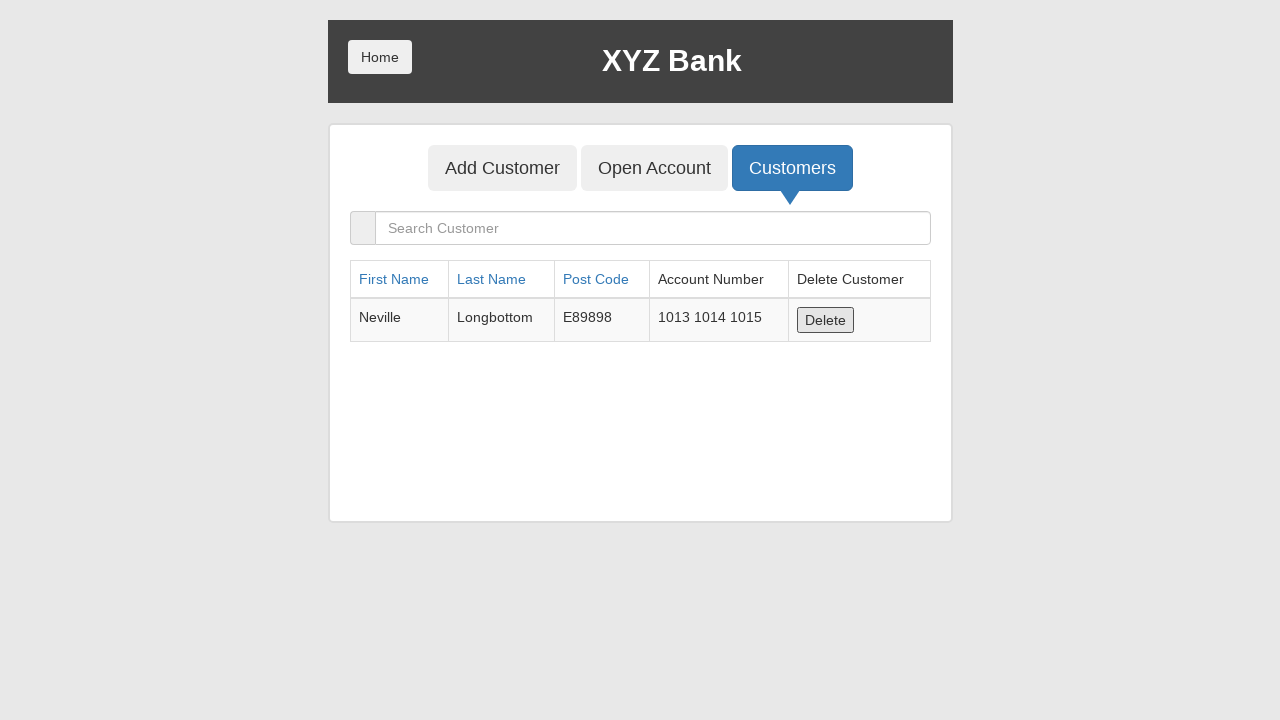

Clicked delete button for customer 5 at (826, 320) on button[ng-click='deleteCust(cust)'] >> nth=0
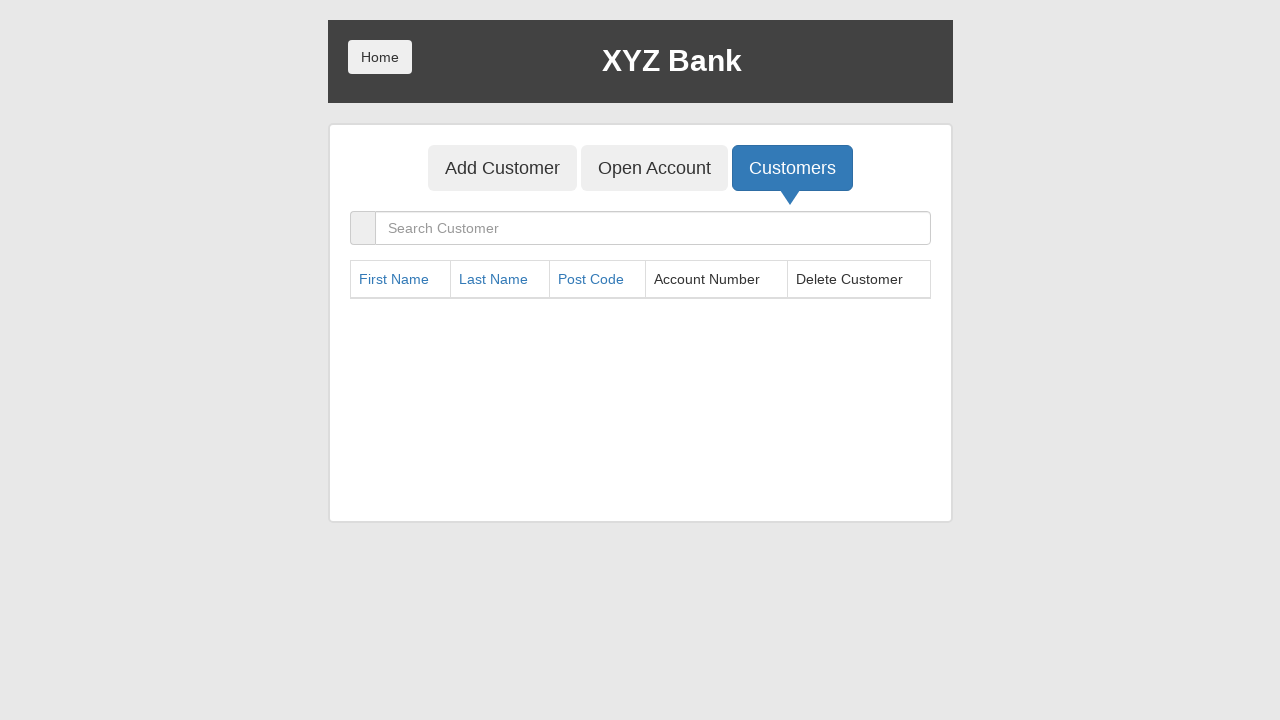

Waited for customer list to update after deletion 5
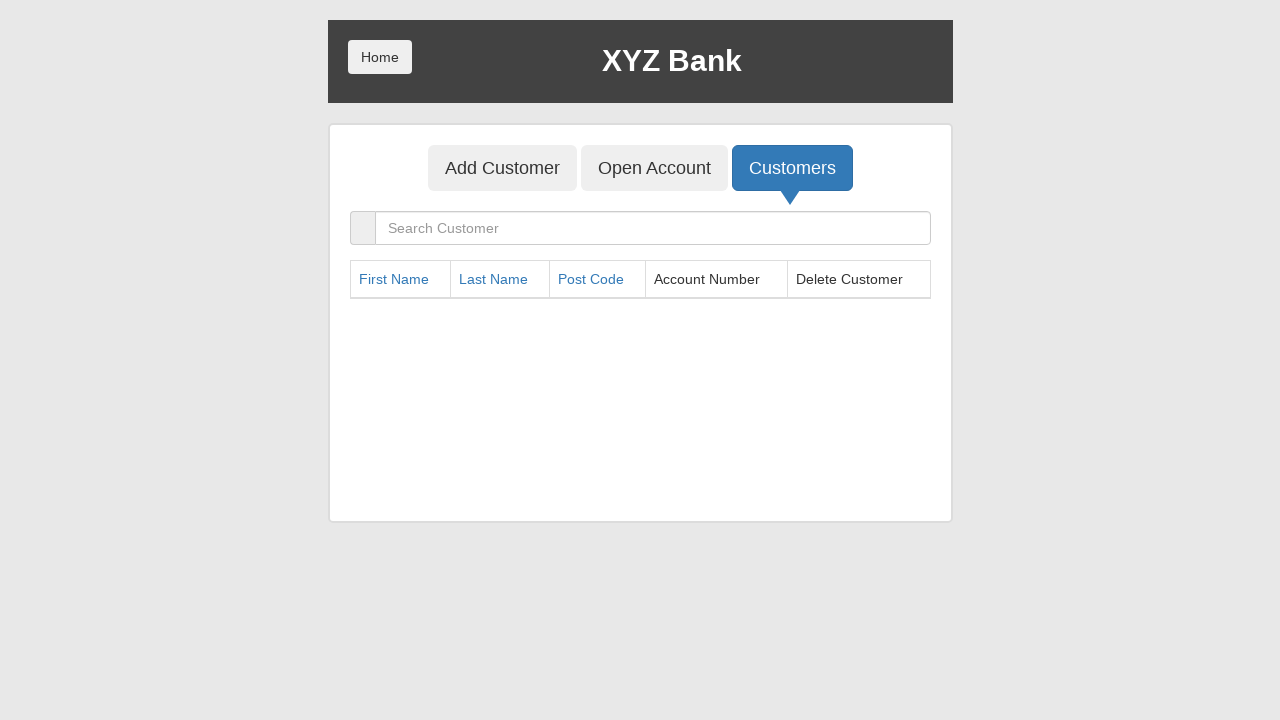

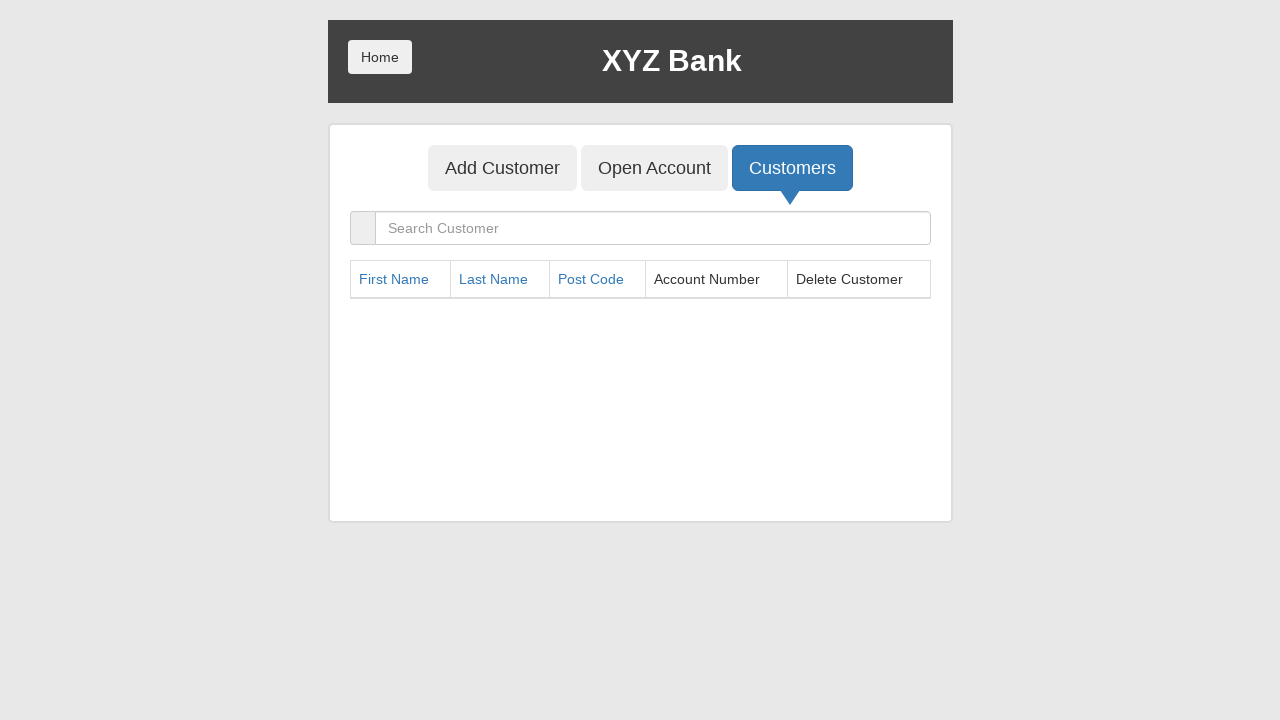